Navigates to a proxy list website, clicks the JSON format button, and then clicks the Download button to trigger a file download.

Starting URL: https://pt-br.proxyscrape.com/lista-de-procuradores-gratuitos

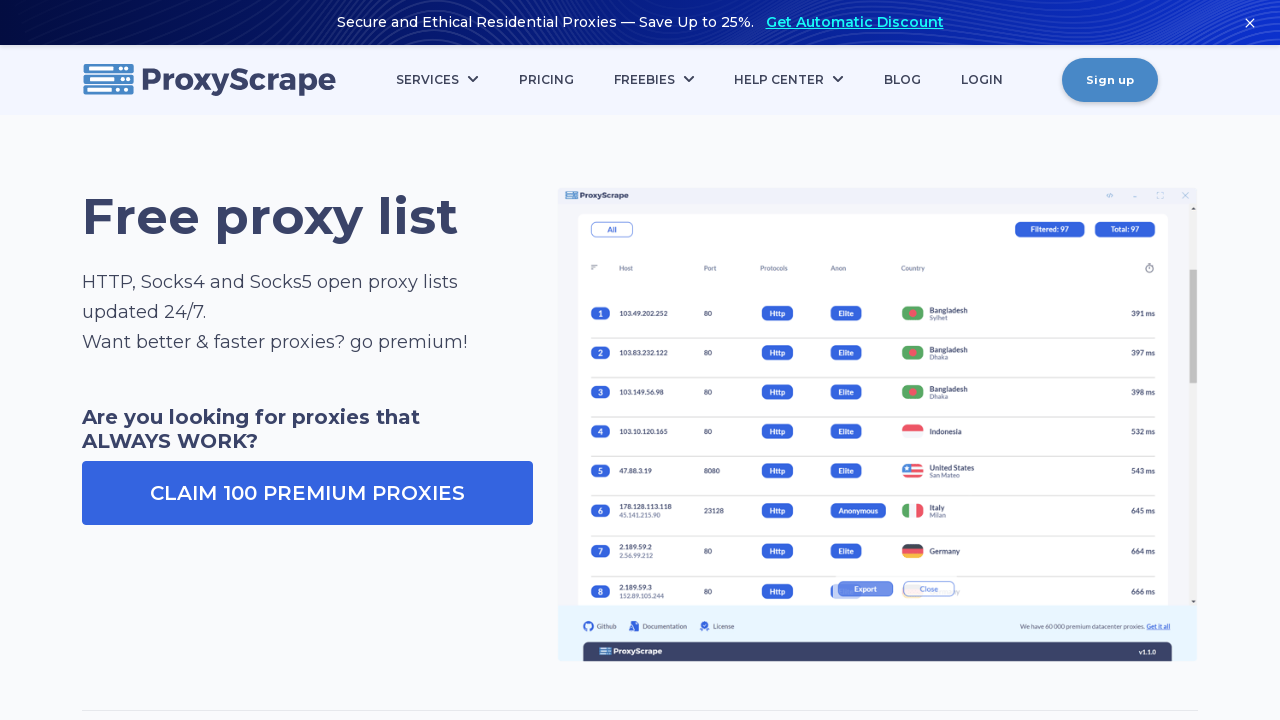

Scrolled JSON format button into view
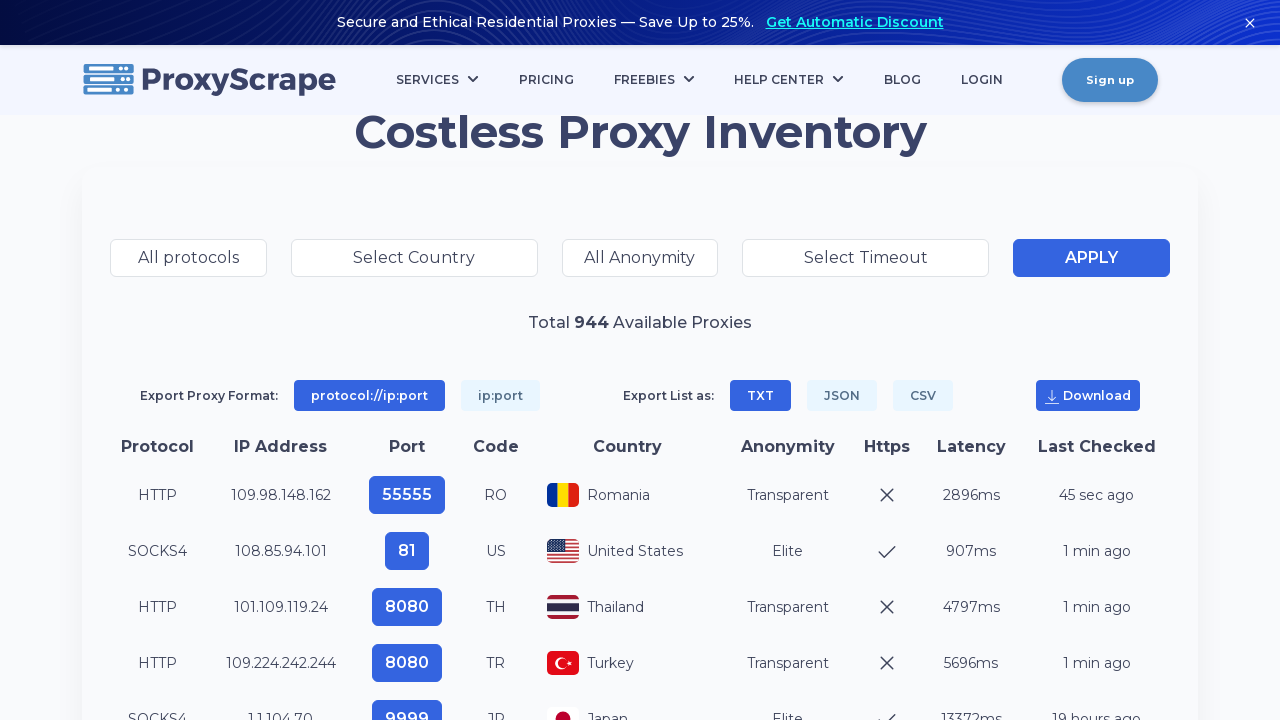

Waited 3 seconds for animations to complete
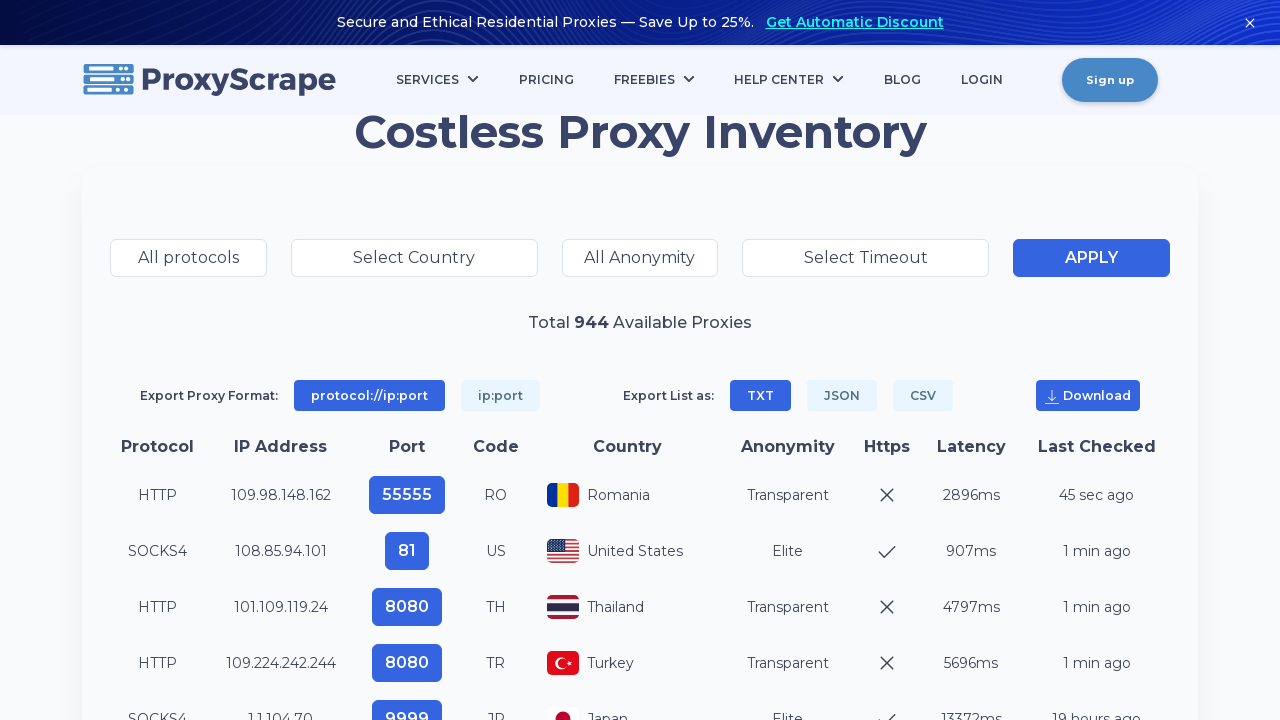

Clicked JSON format button at (842, 396) on xpath=//button[small[text()='json']]
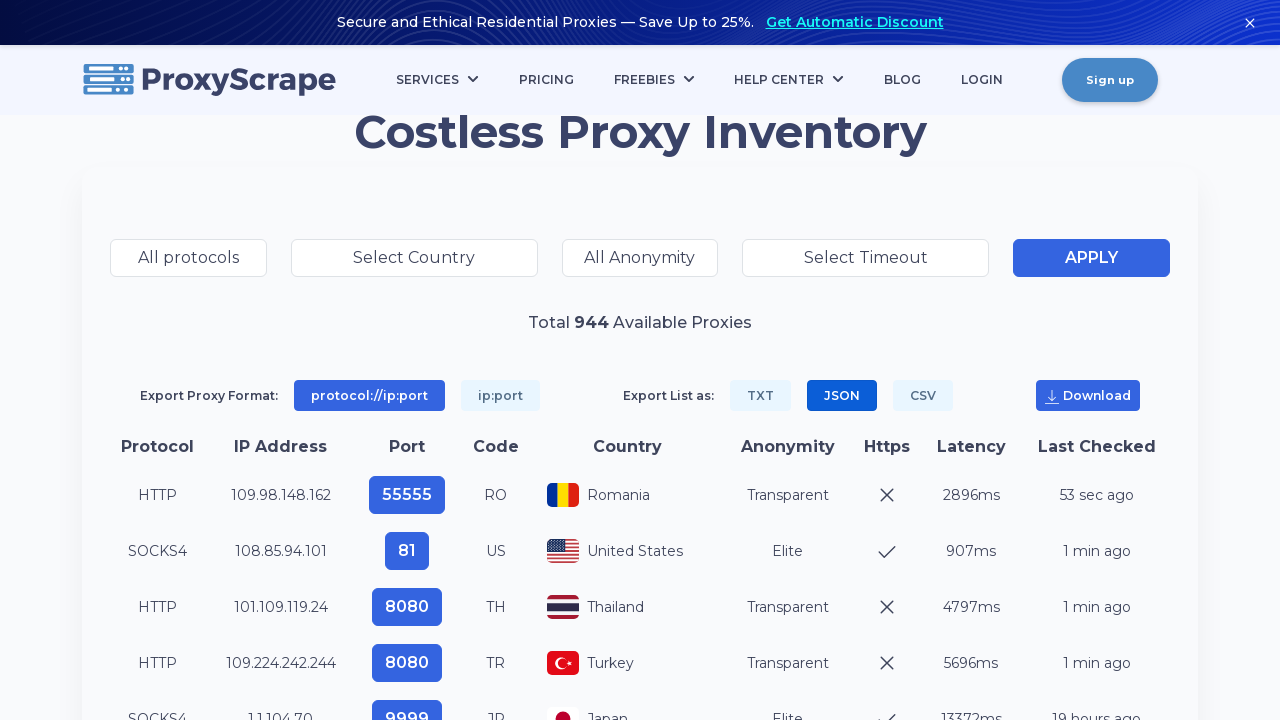

Download button became visible
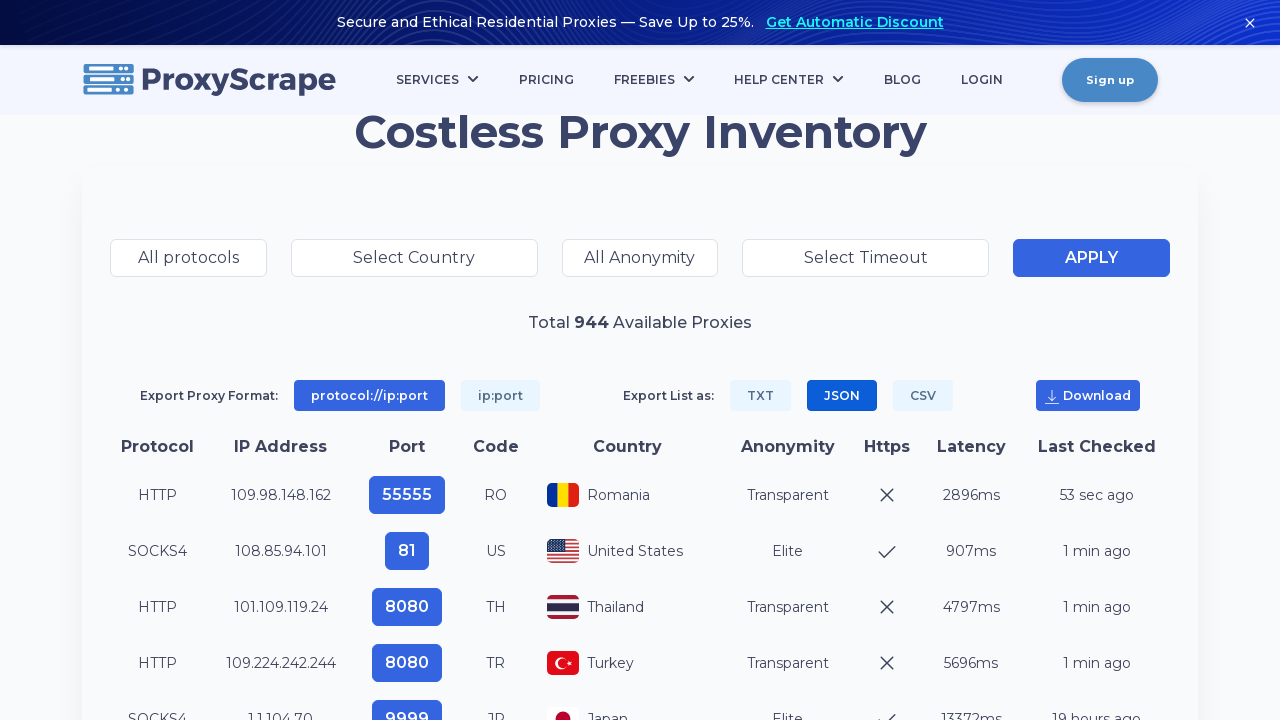

Clicked Download button to trigger file download at (1088, 396) on xpath=//button[small[text()='Download']]
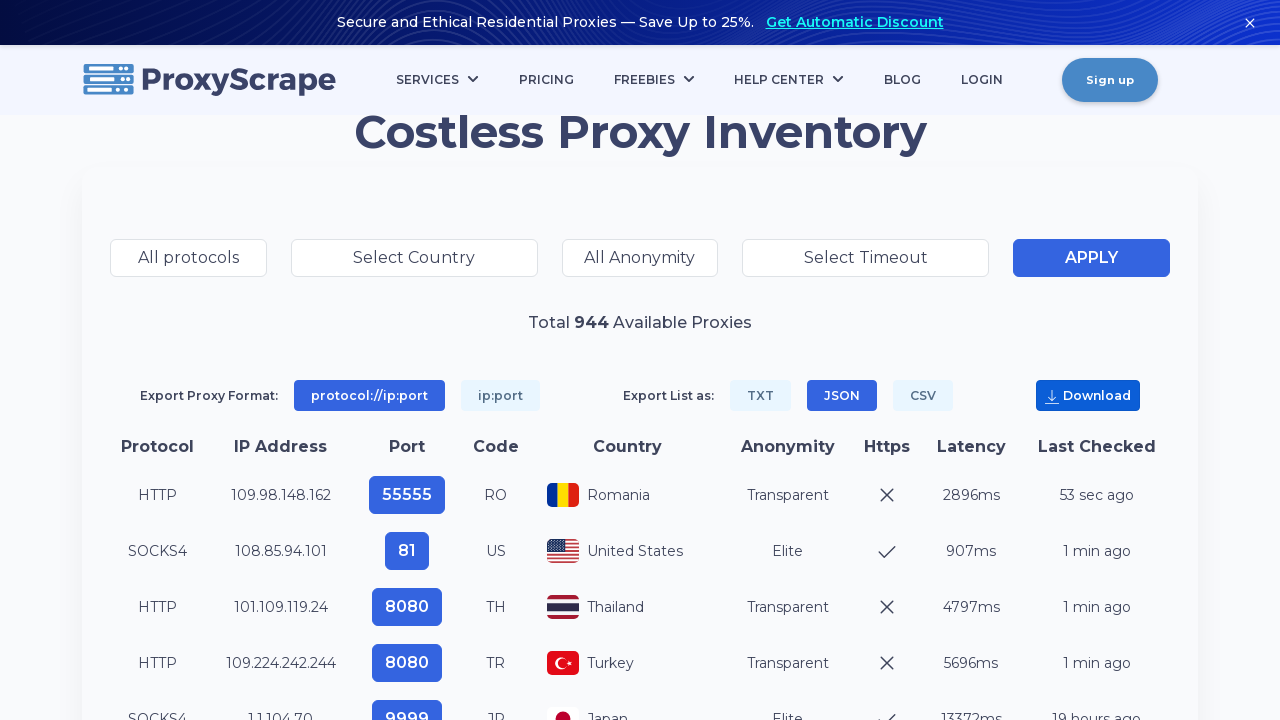

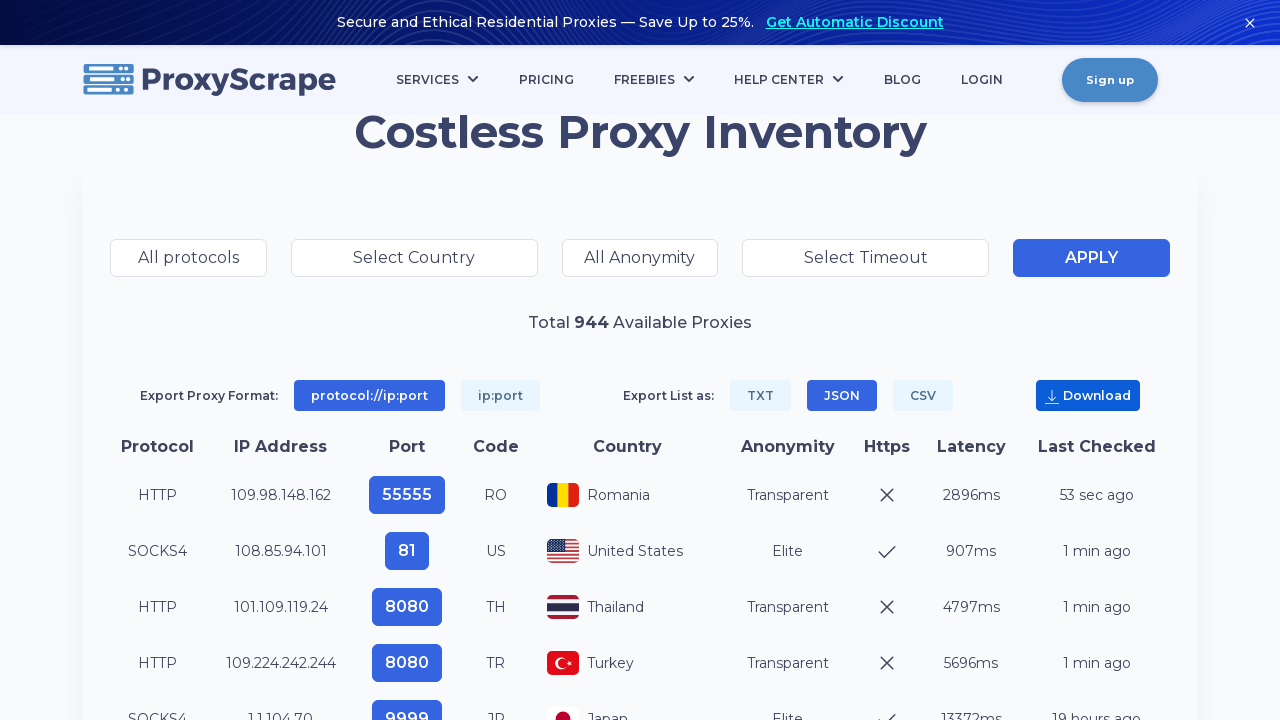